Verifies that the category navigation elements (Categories header, Phones, Laptops, Monitors) are displayed and enabled on the DemoBlaze e-commerce homepage.

Starting URL: https://www.demoblaze.com/

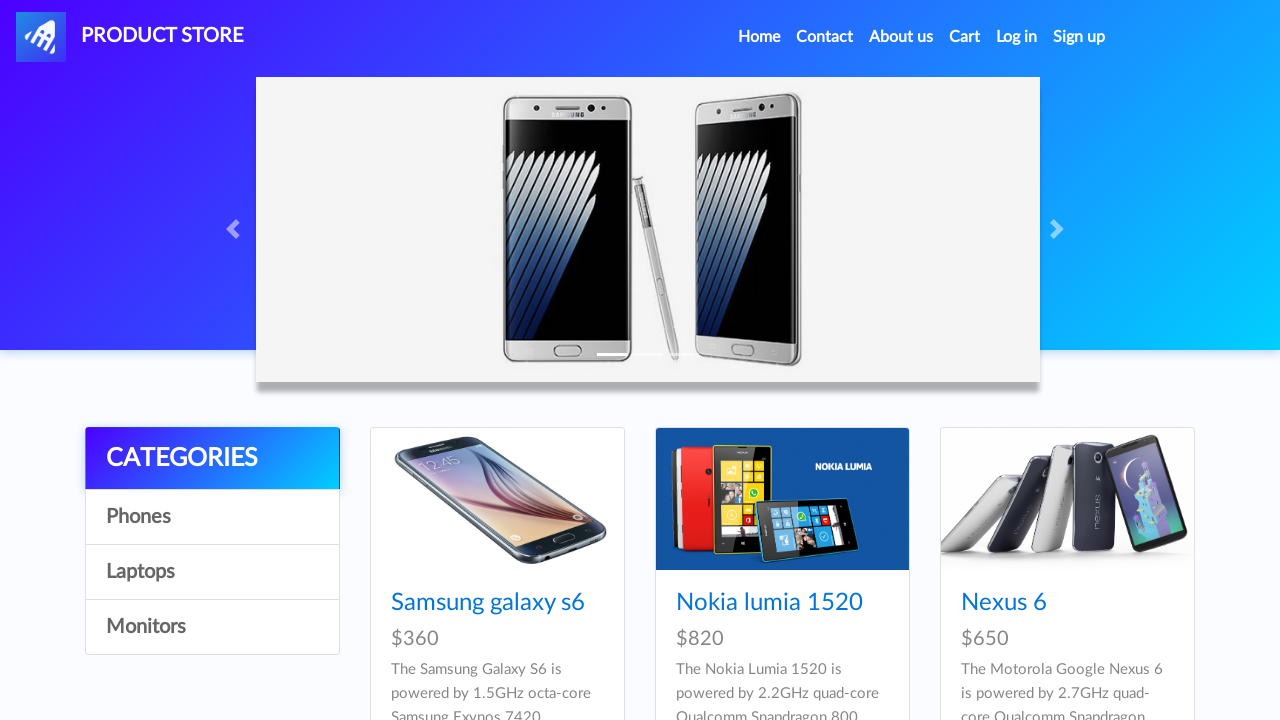

Waited for categories section (.list-group) to load
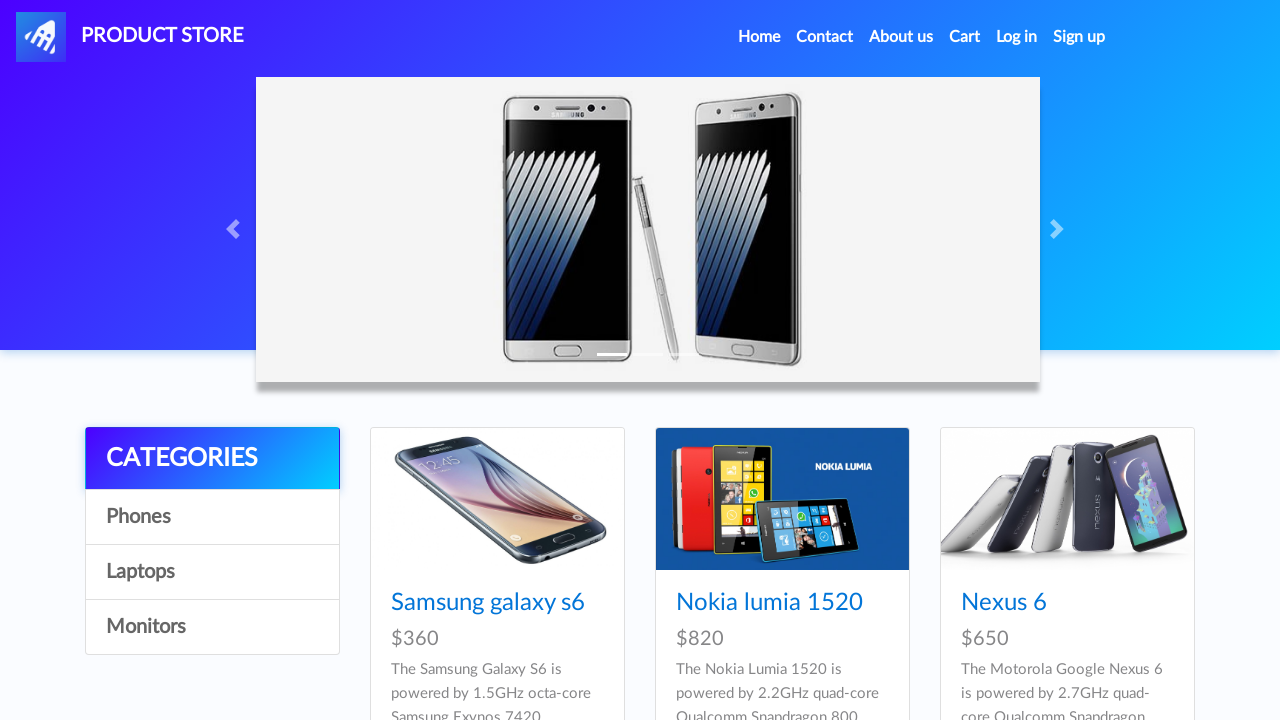

Located Categories header element
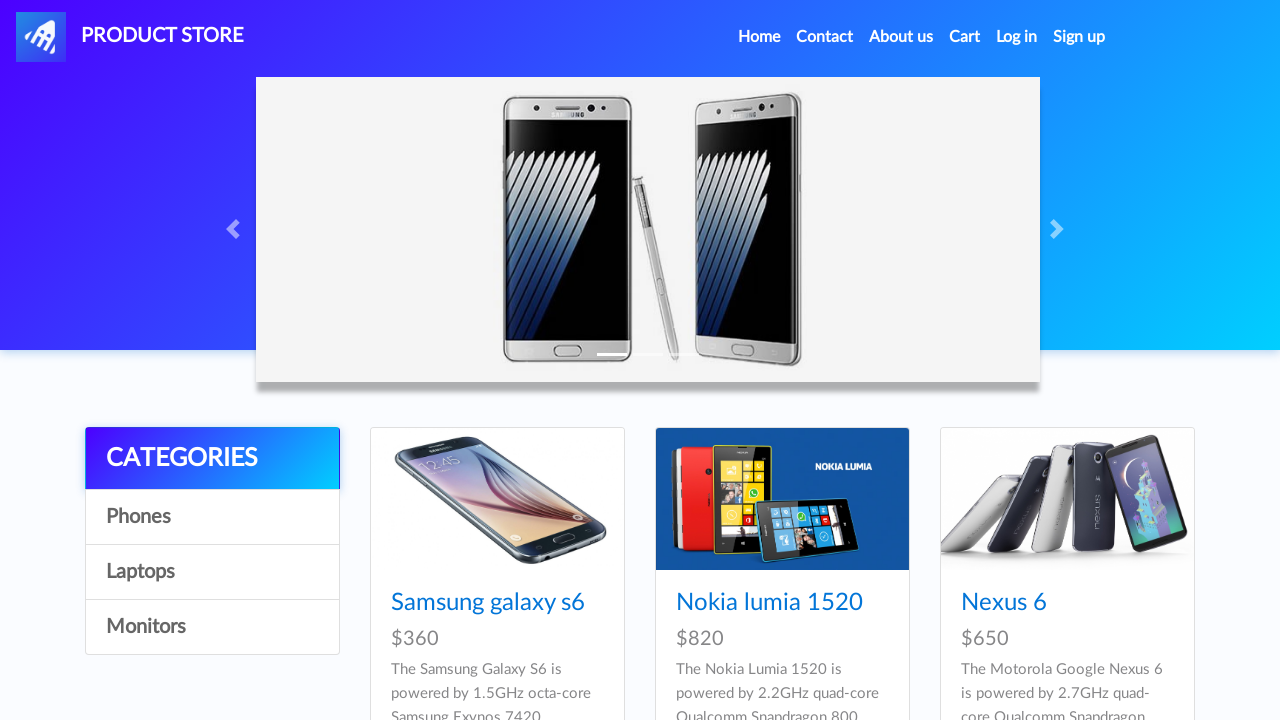

Verified Categories header is visible
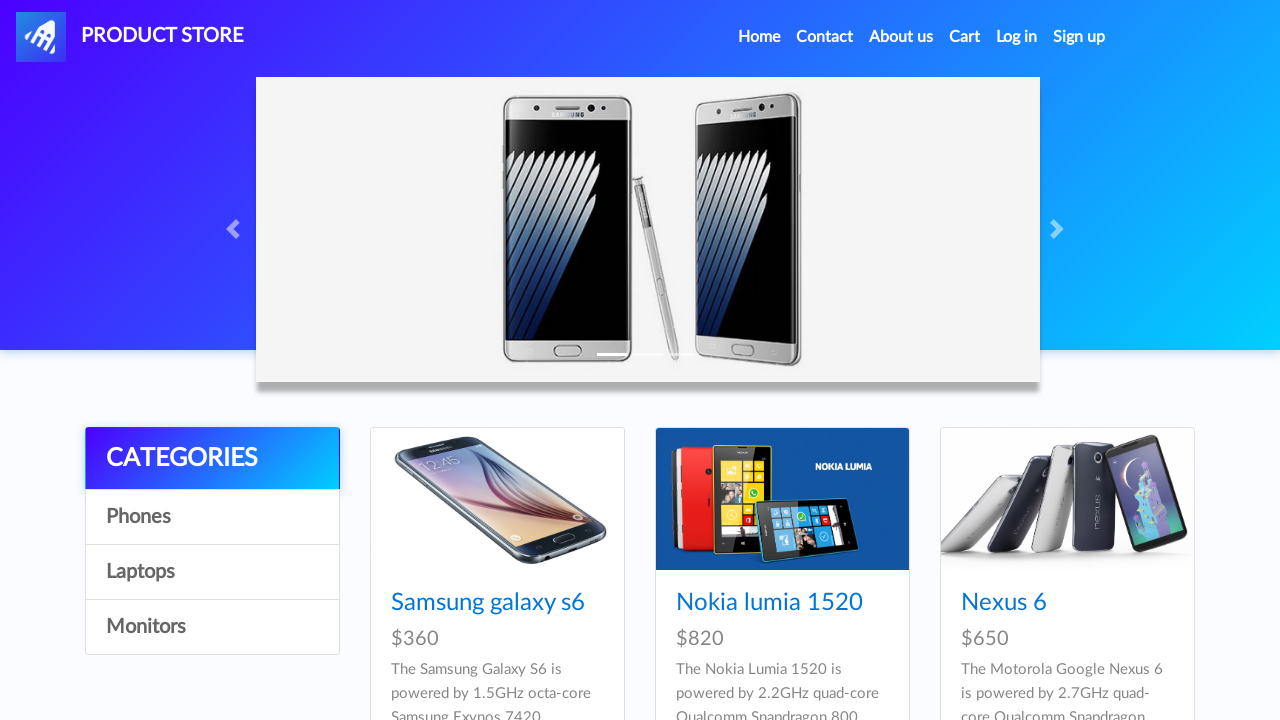

Verified Categories header is enabled
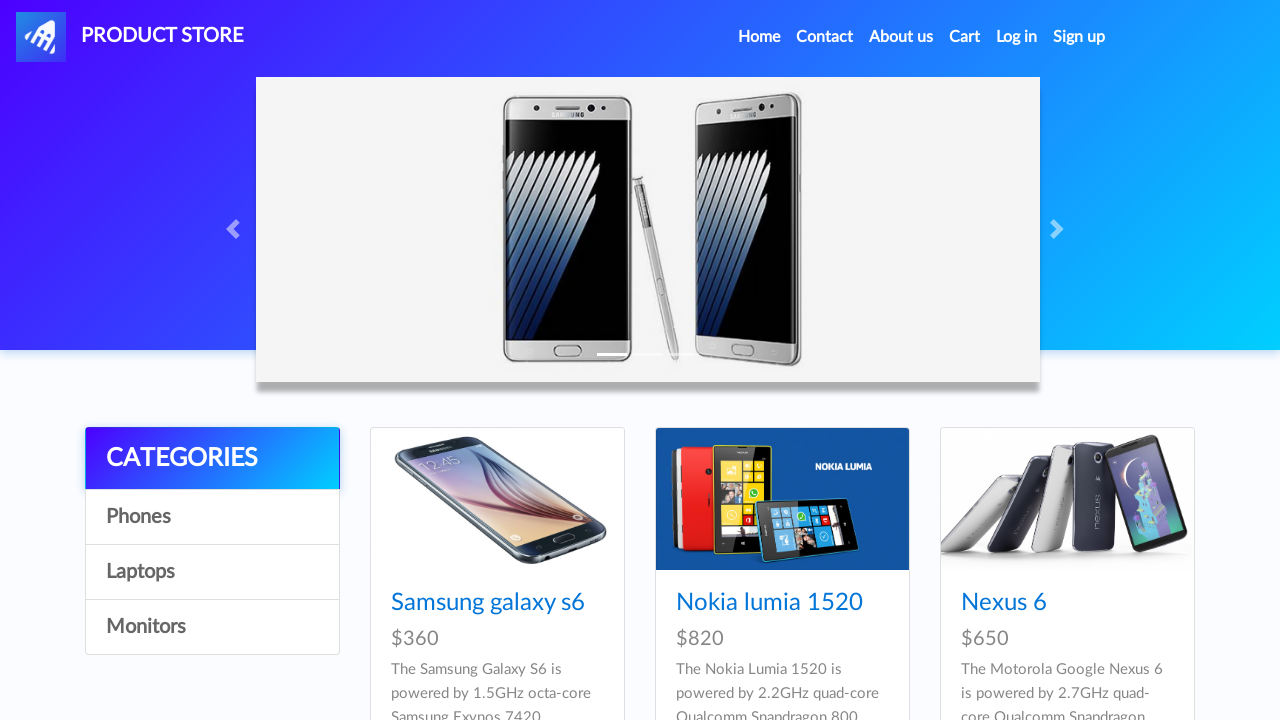

Located Phones category element
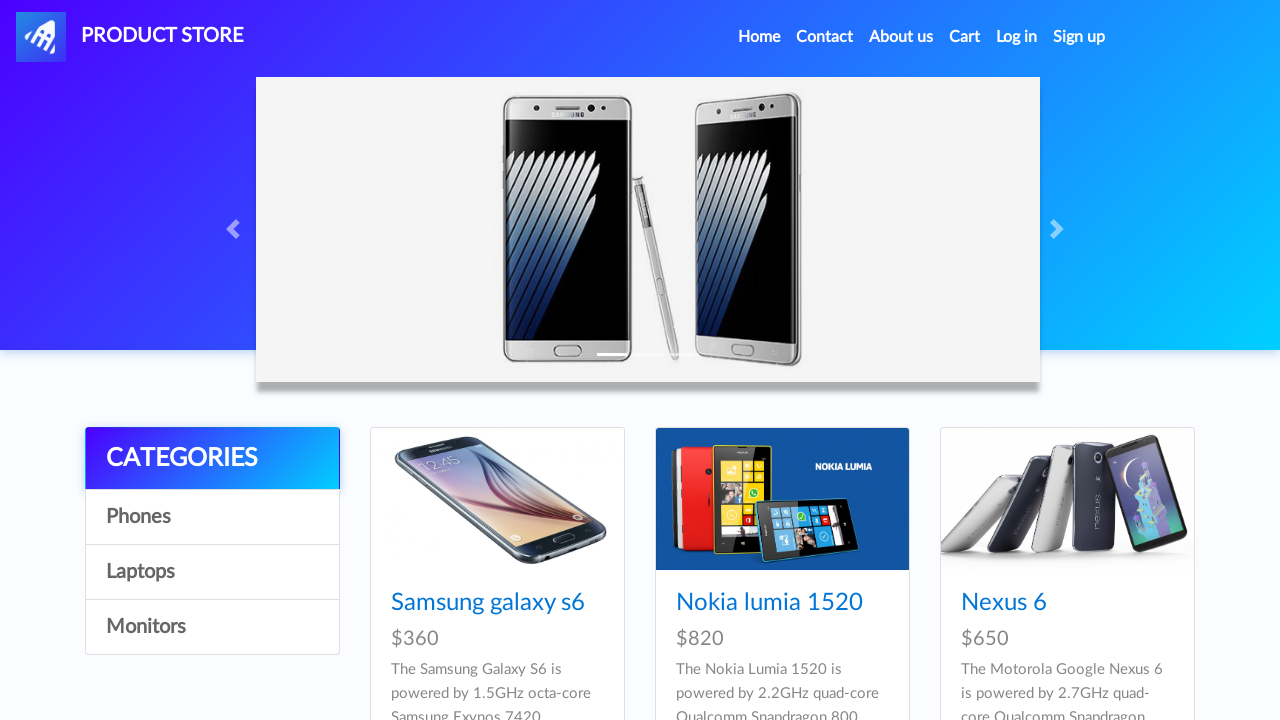

Verified Phones category is visible
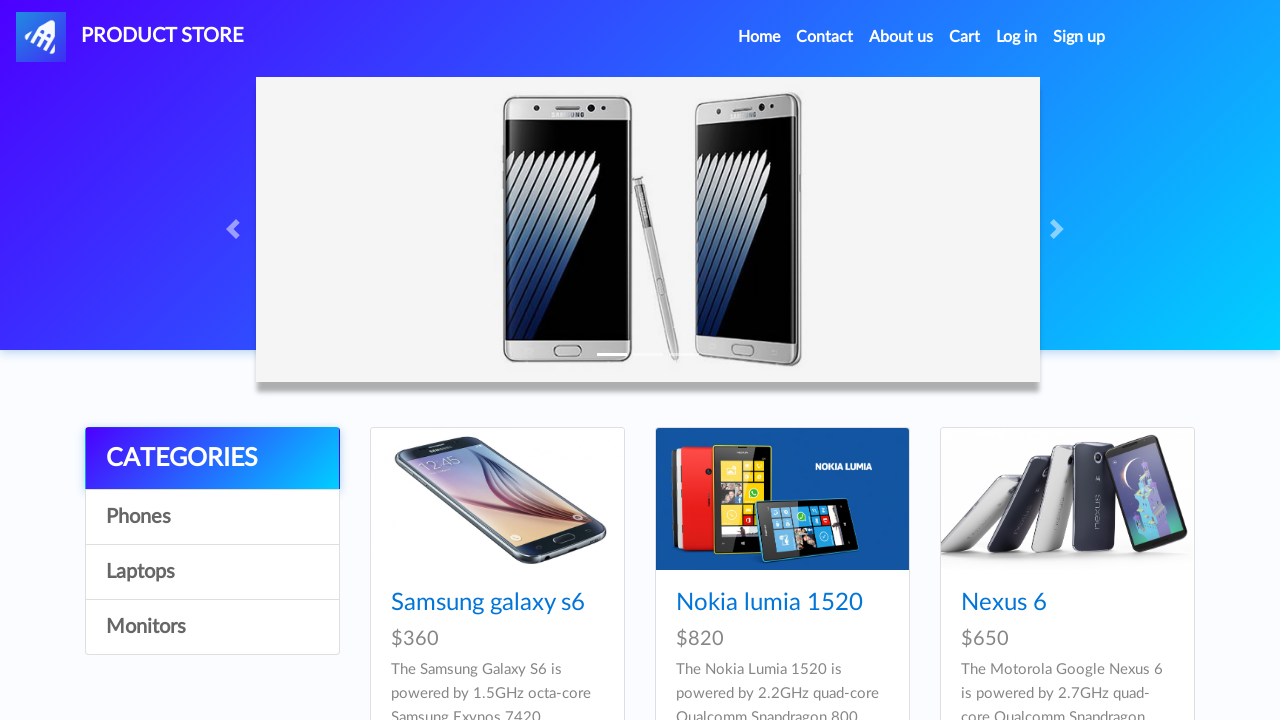

Verified Phones category is enabled
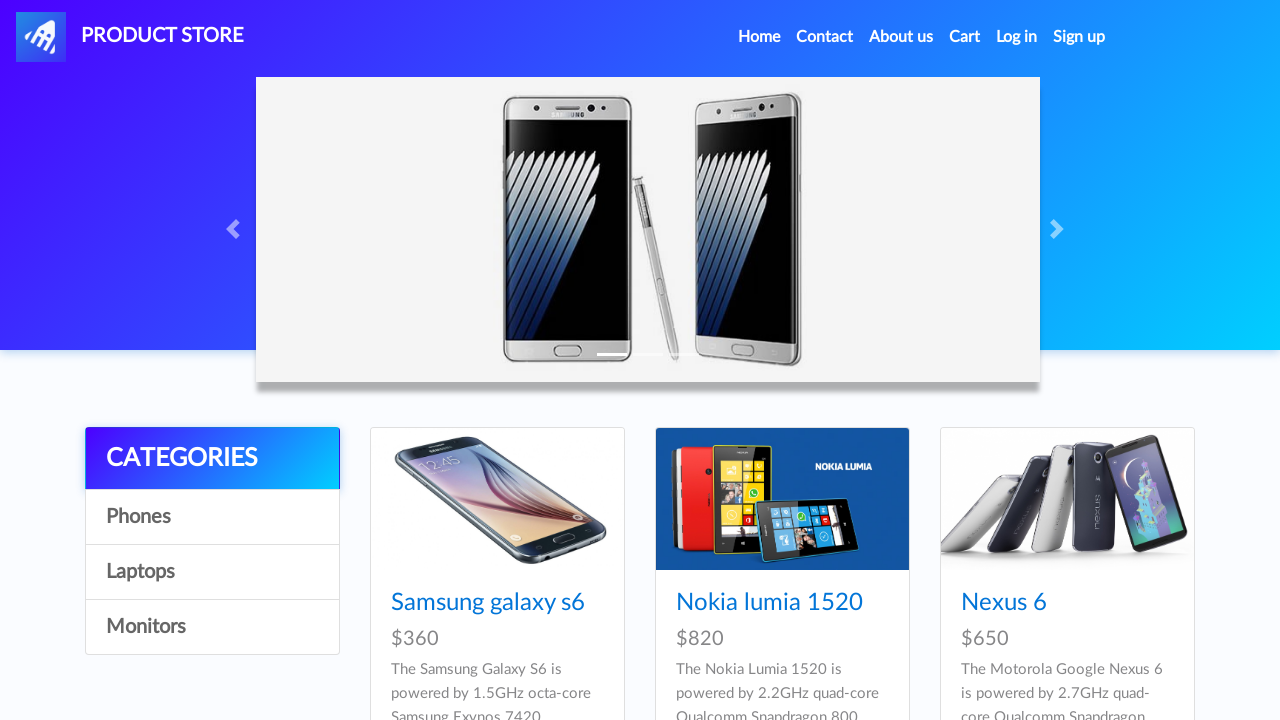

Located Laptops category element
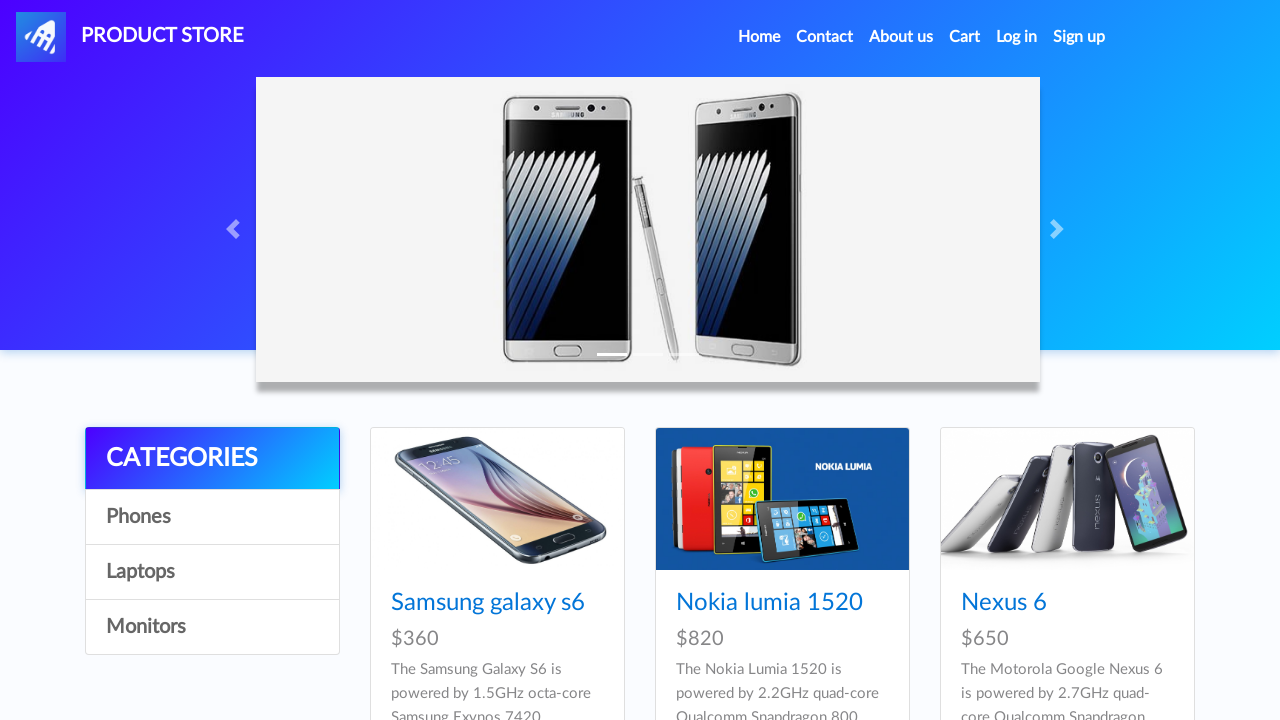

Verified Laptops category is visible
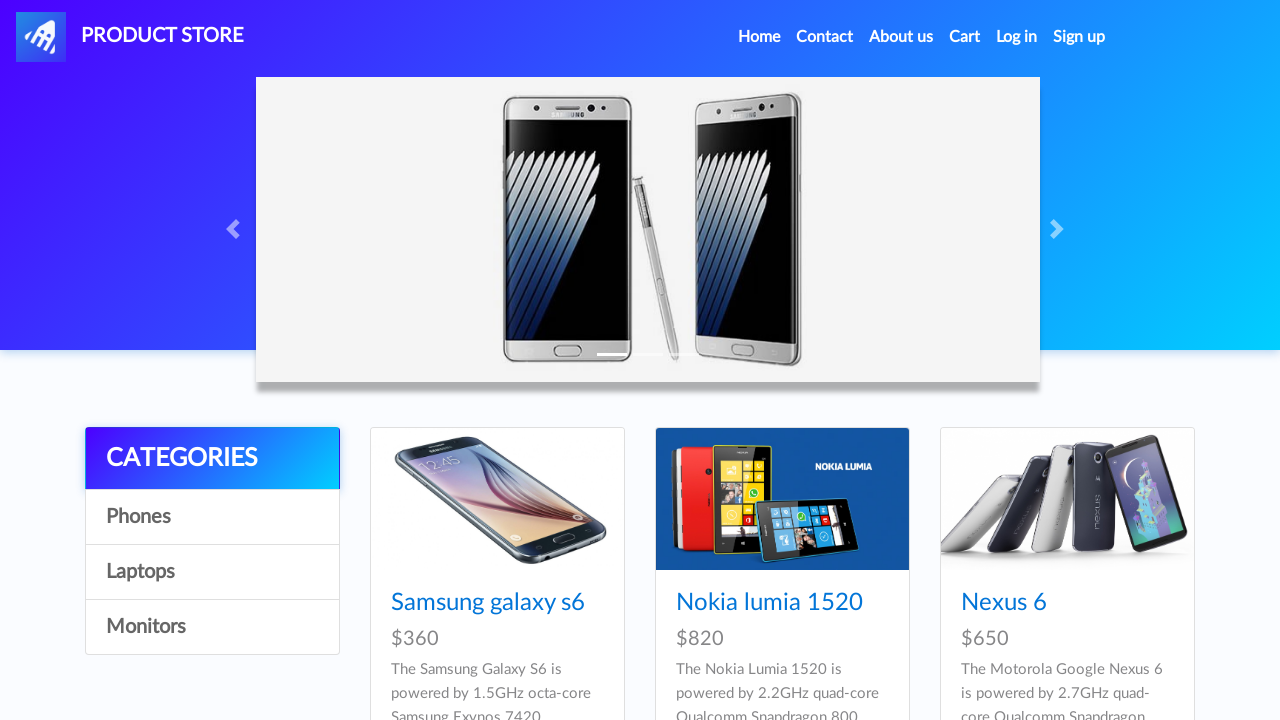

Verified Laptops category is enabled
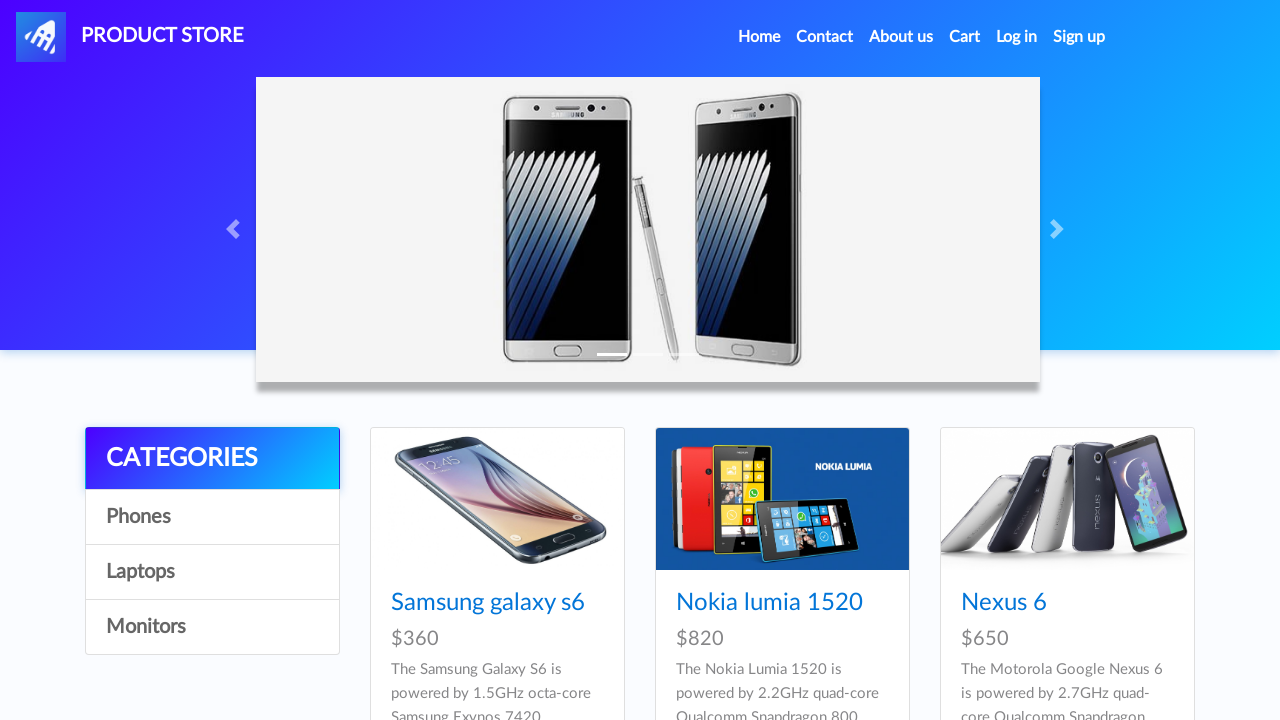

Located Monitors category element
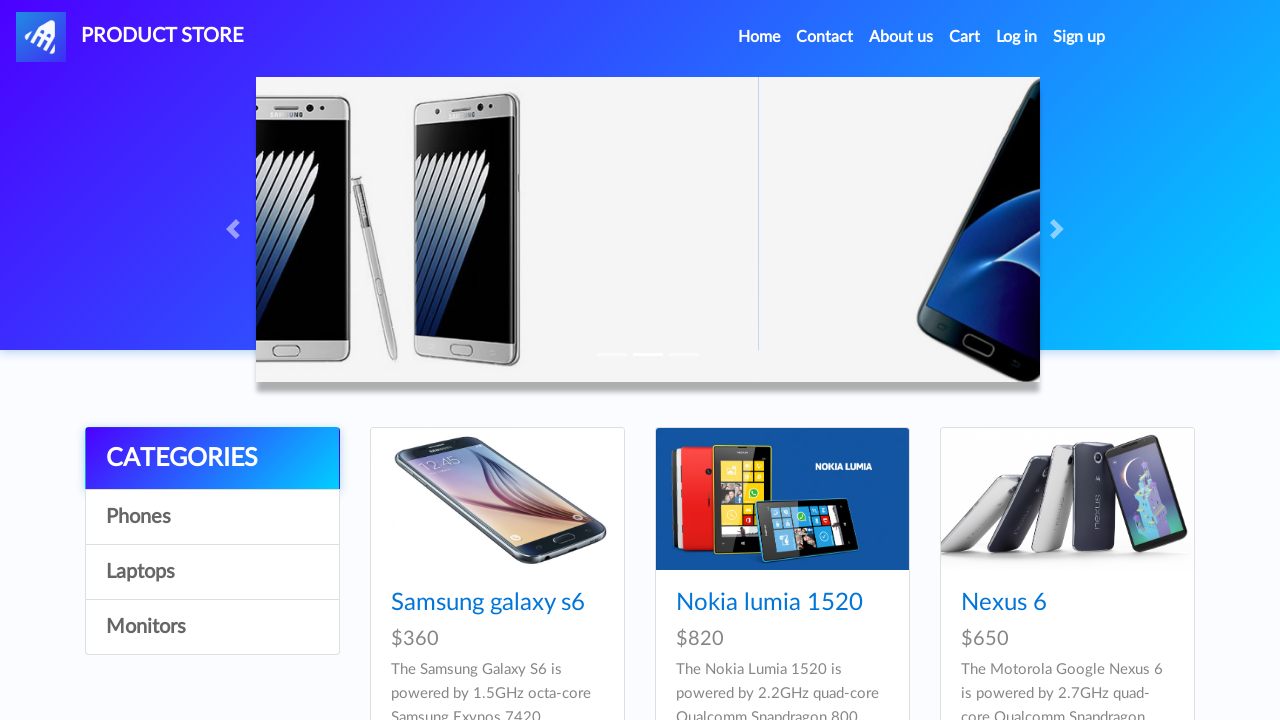

Verified Monitors category is visible
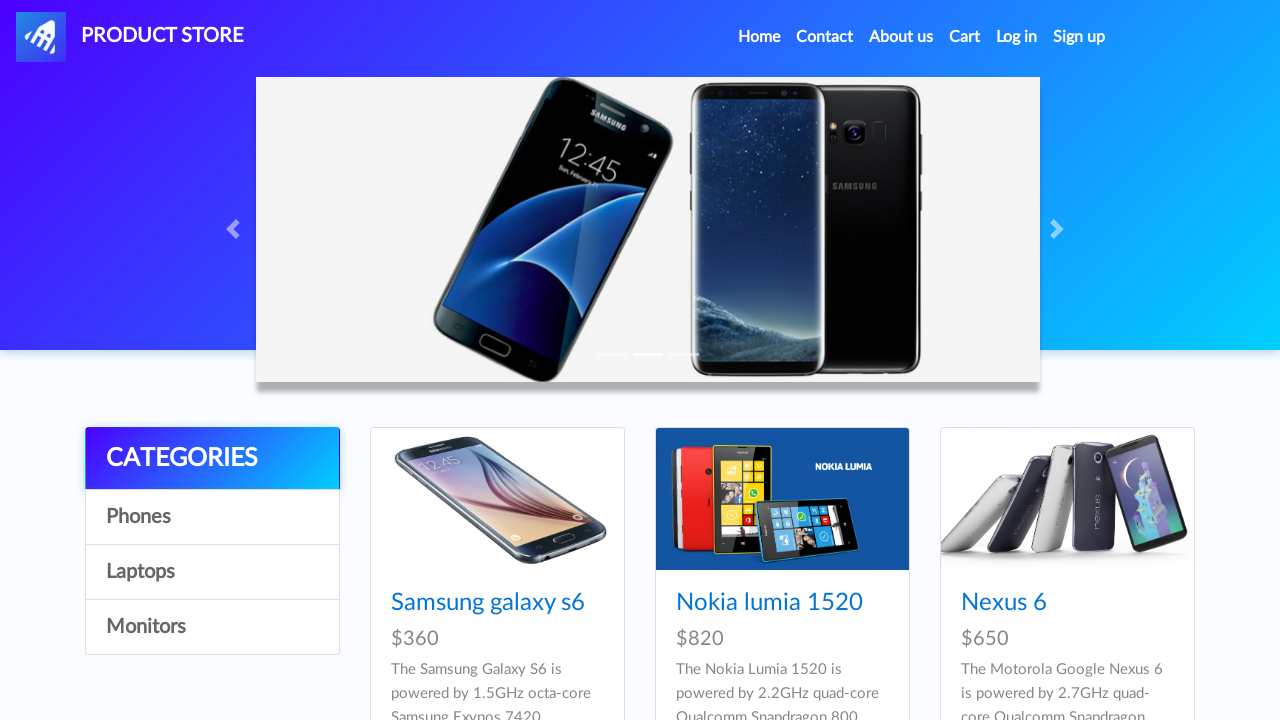

Verified Monitors category is enabled
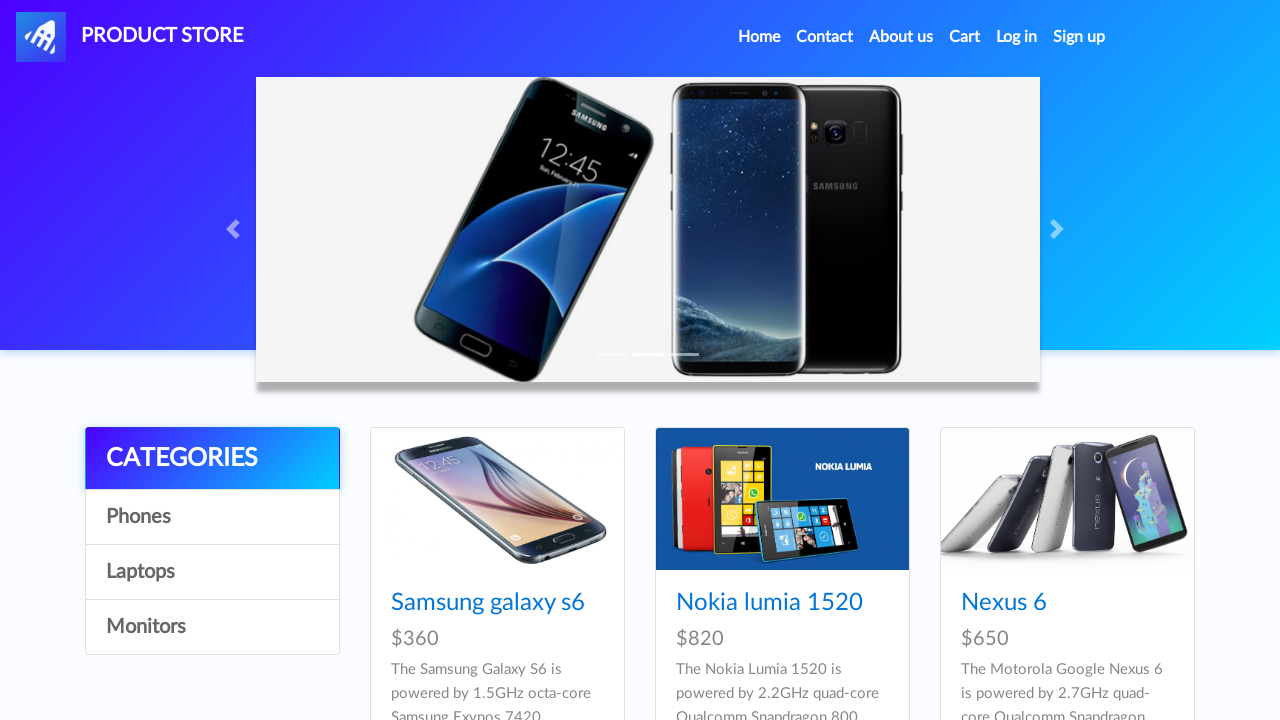

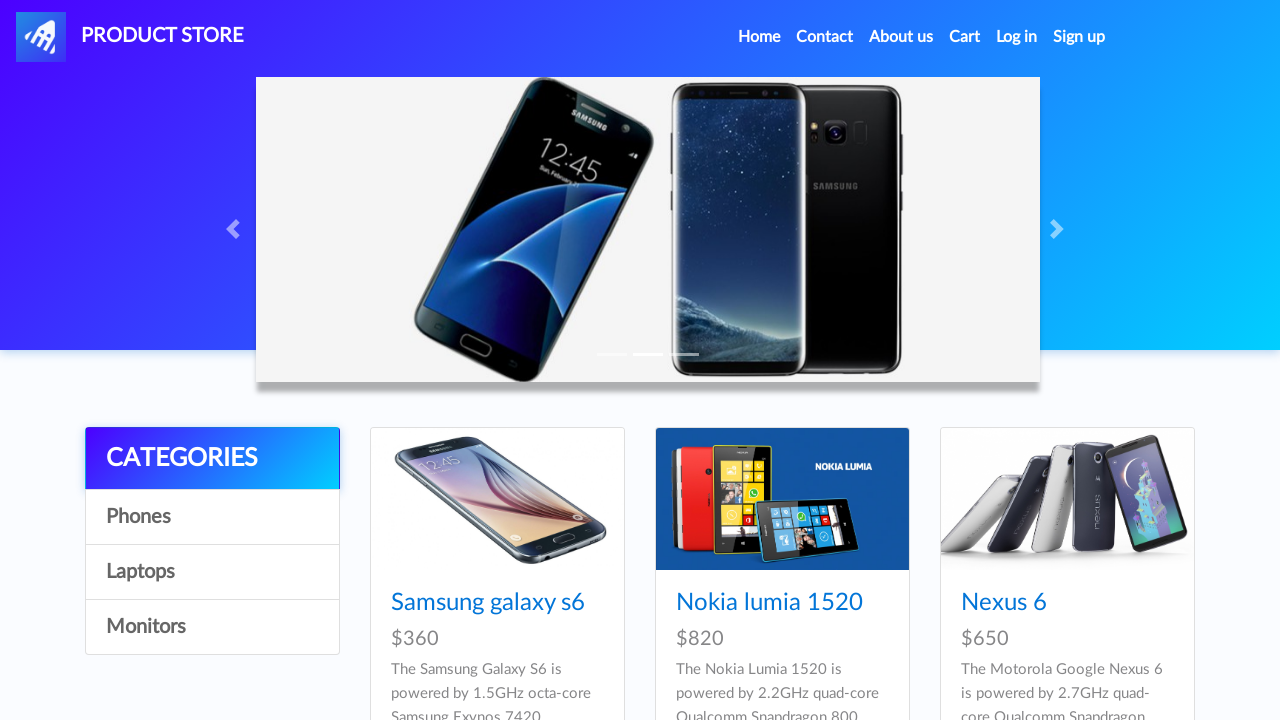